Tests Foot Locker product browsing by navigating through search results, clicking on product cards, opening product details tabs, and cycling through different colorway options to verify the page updates correctly.

Starting URL: https://www.footlocker.com/search?query=nike%20air%20max%201

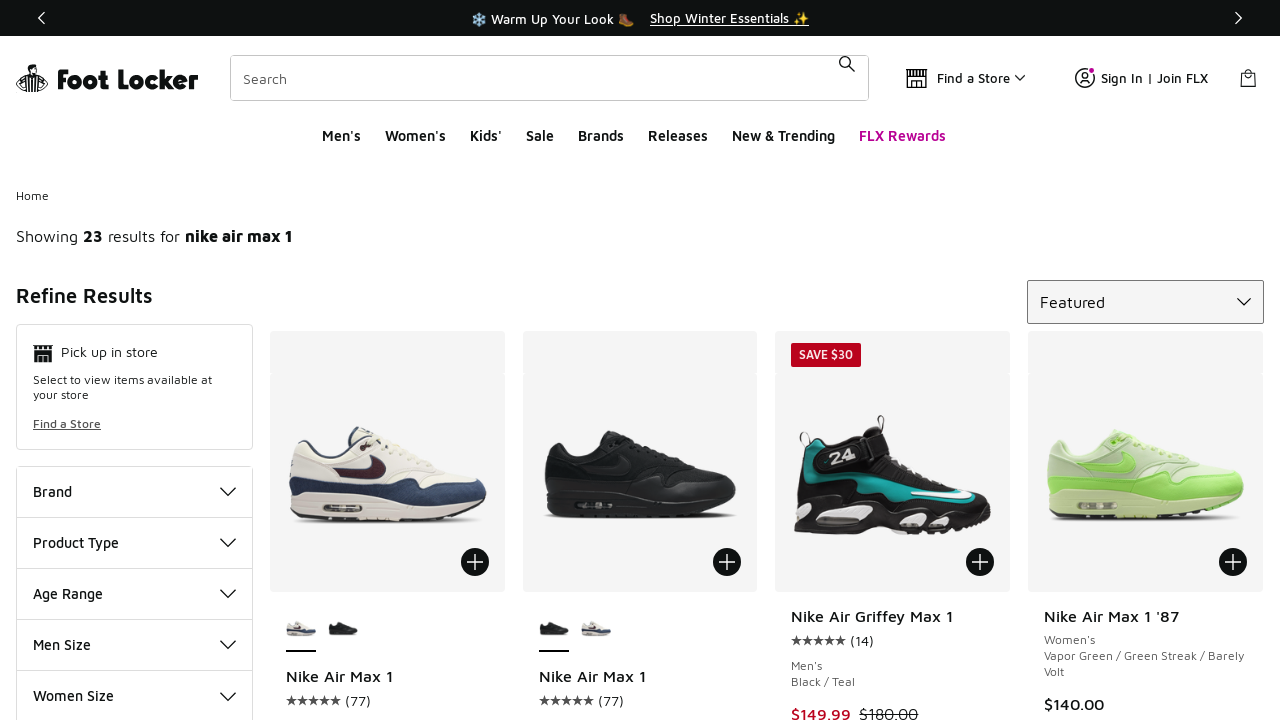

Waited for product cards to load on Foot Locker search results
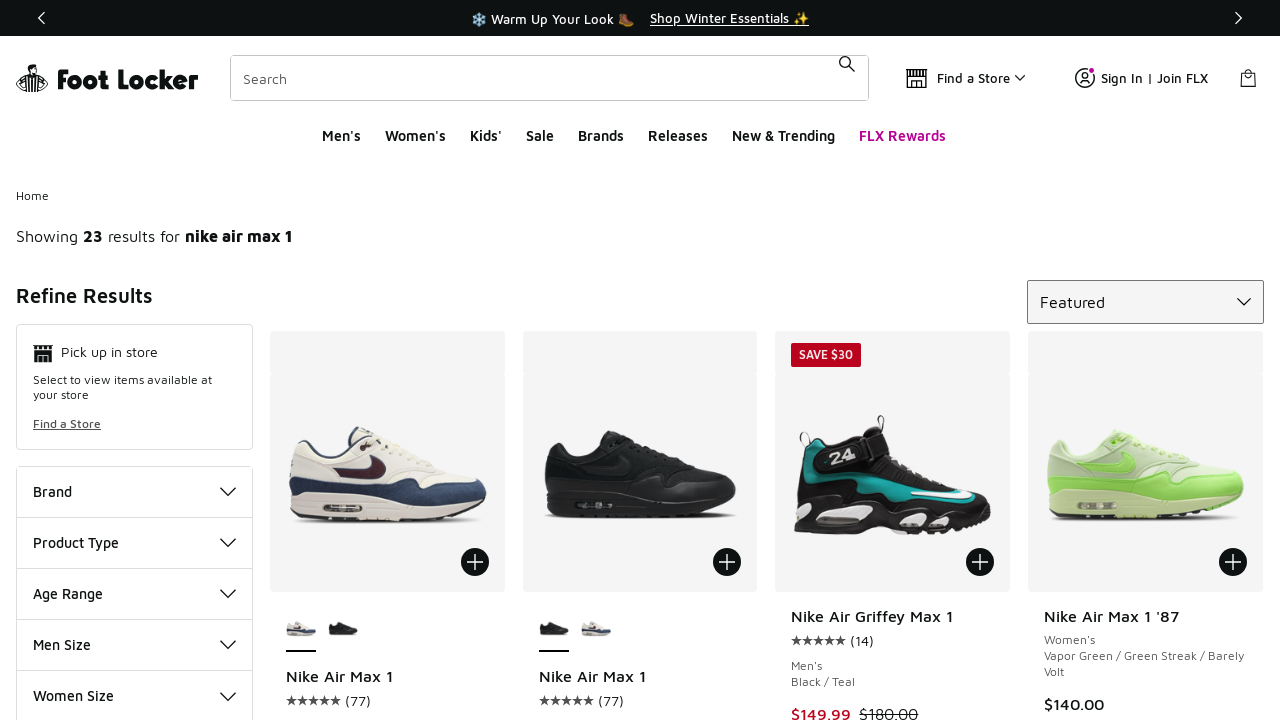

Retrieved 23 product cards from search results
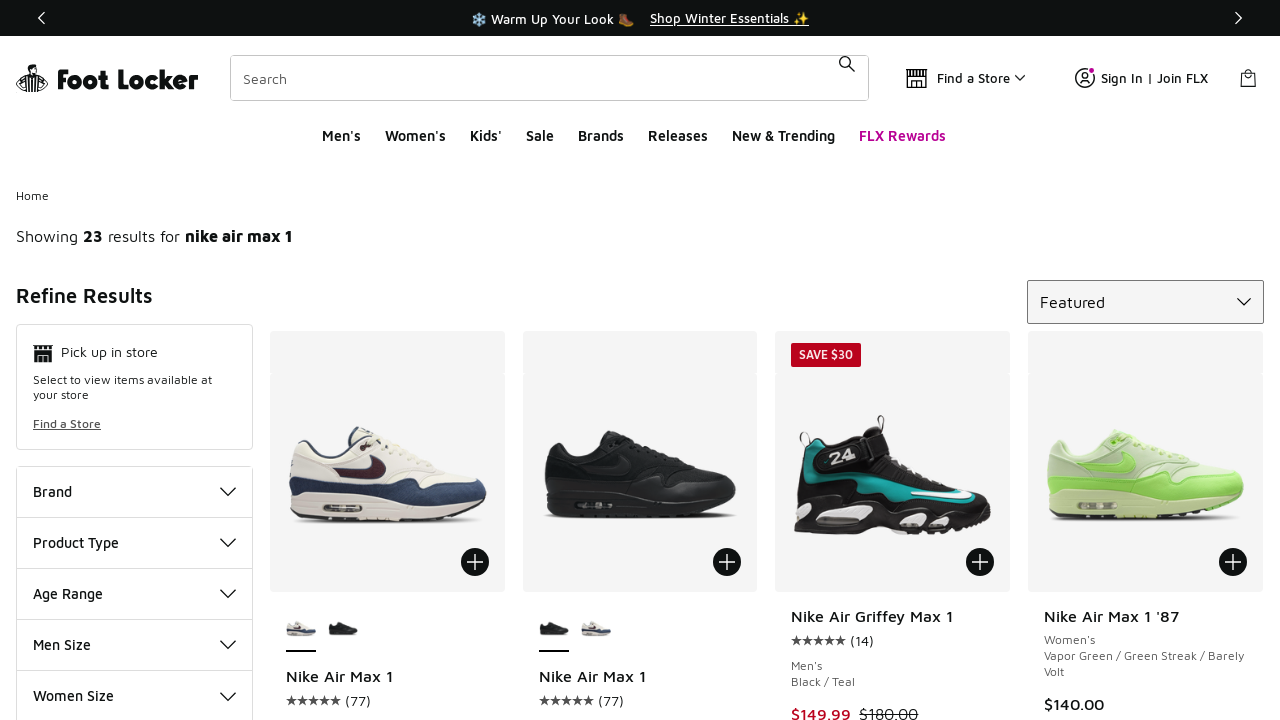

Re-fetched product cards for iteration 1
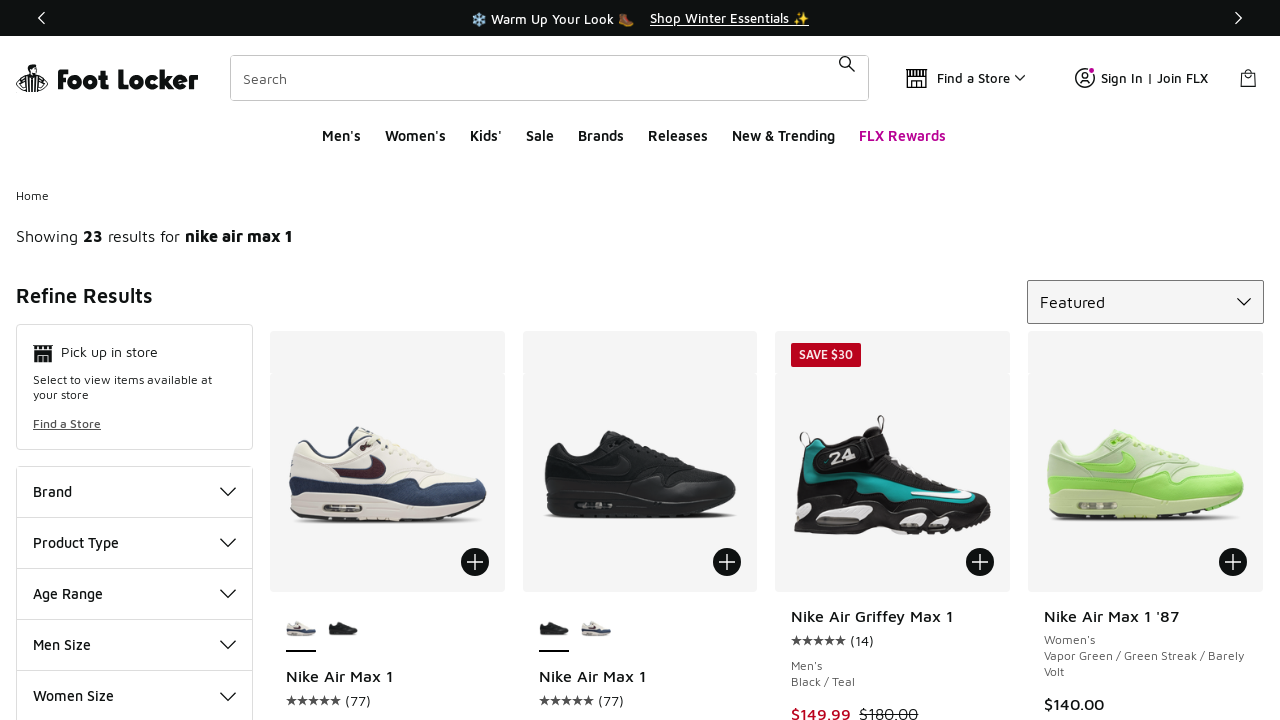

Clicked on product card 1 to navigate to product details at (387, 647) on .ProductCard >> nth=0 >> .ProductCard-link
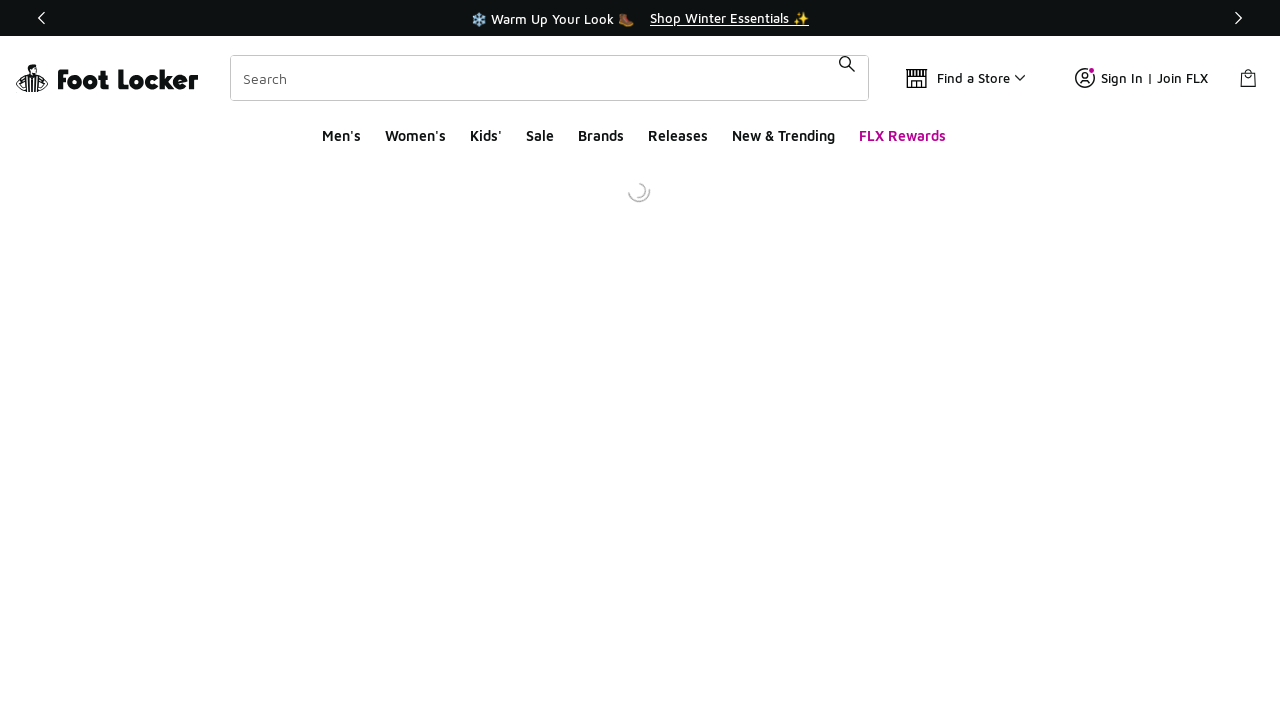

Product page loaded successfully (networkidle)
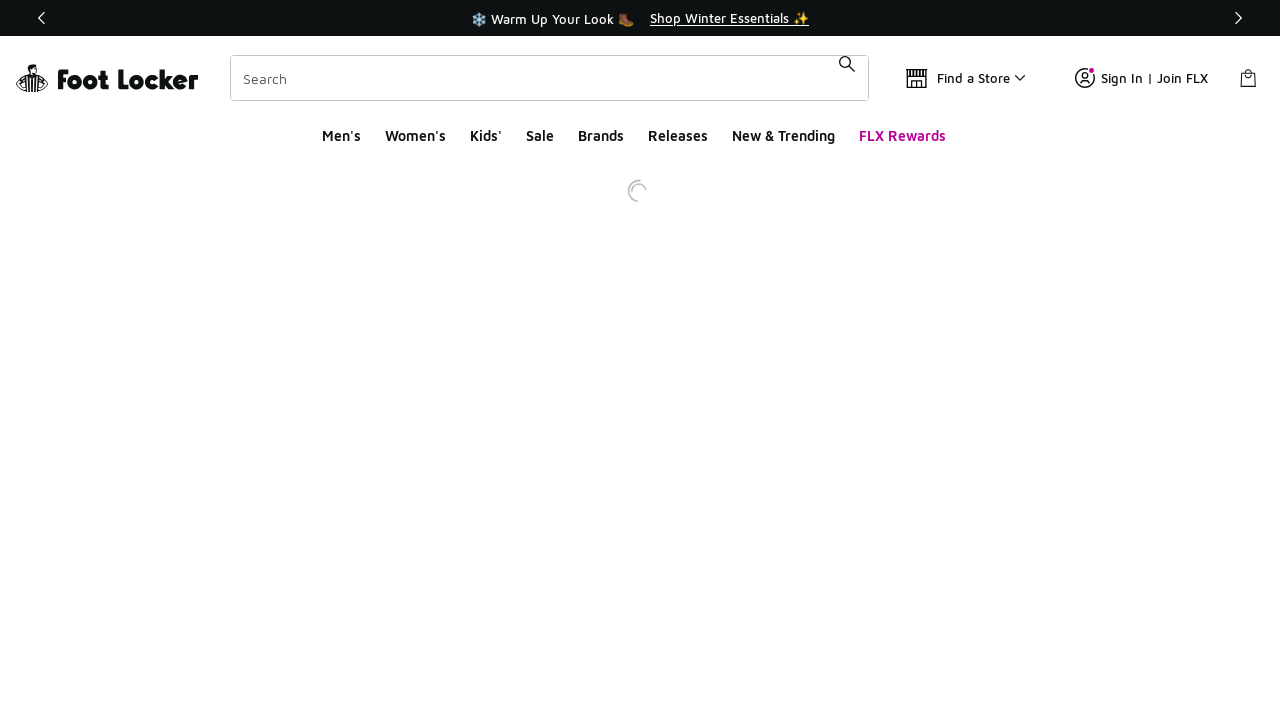

Details tab not found, navigated back to search results
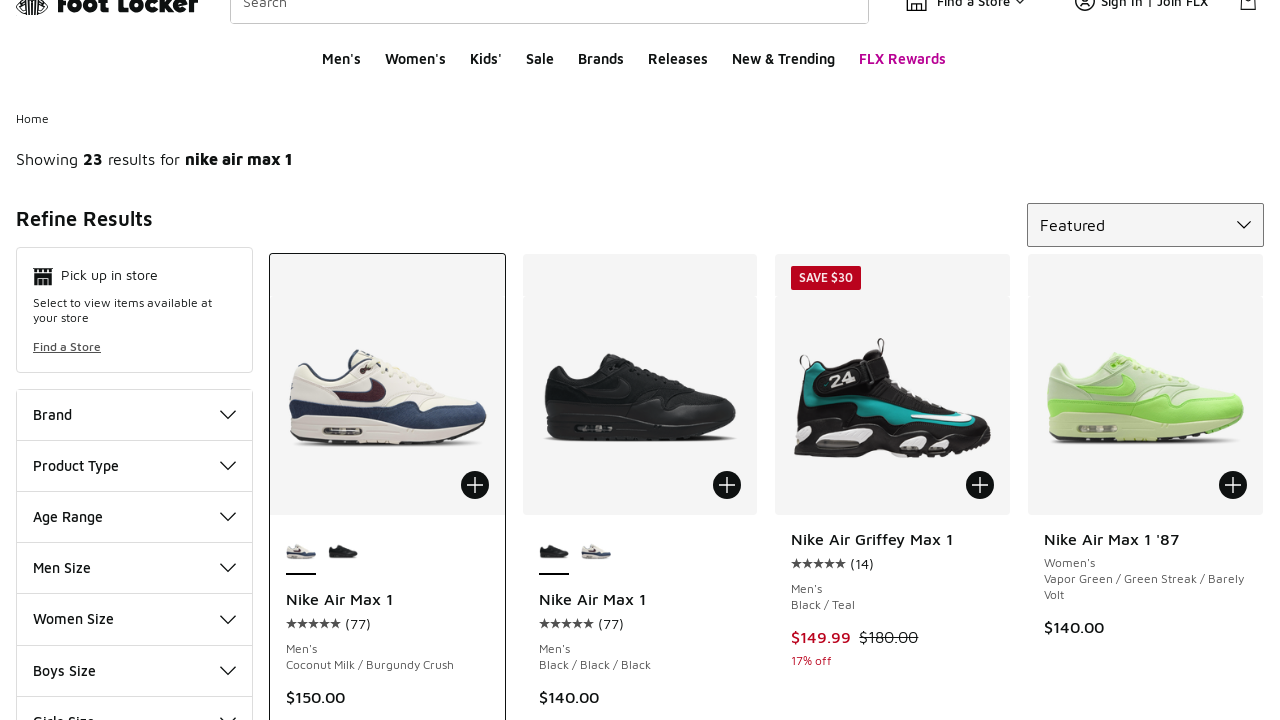

Product cards reloaded after going back
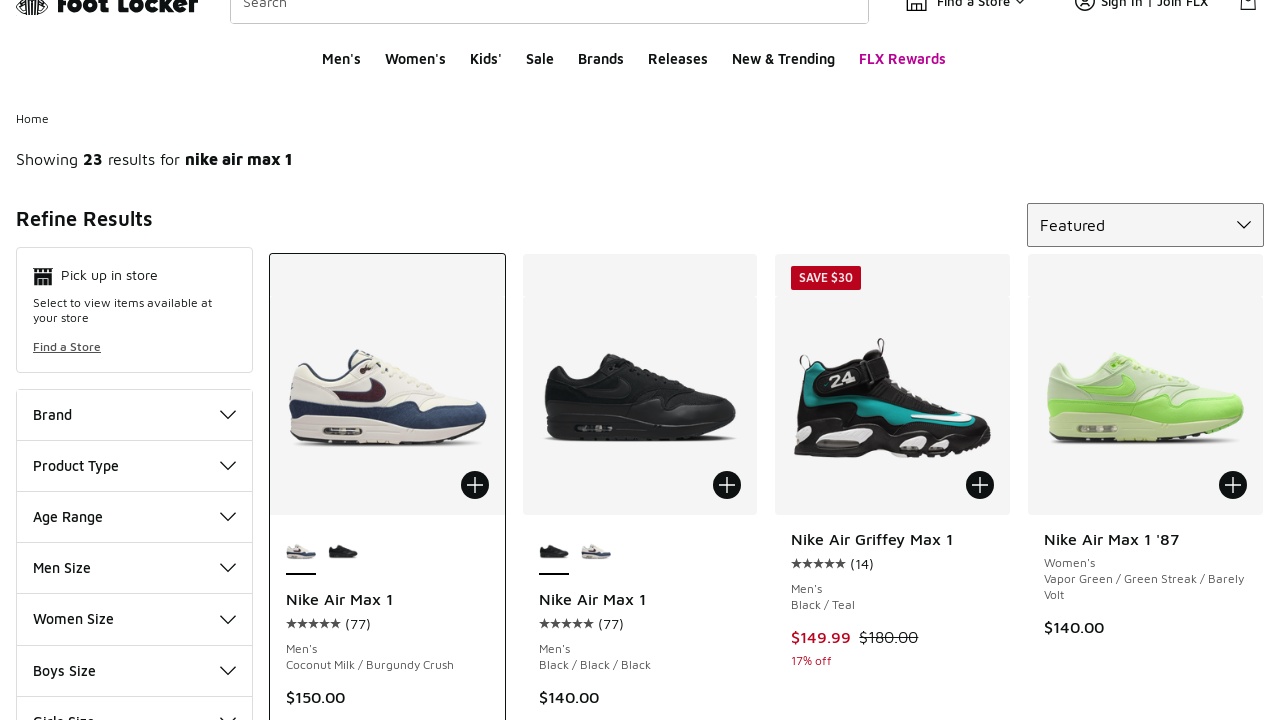

Re-fetched product cards for iteration 2
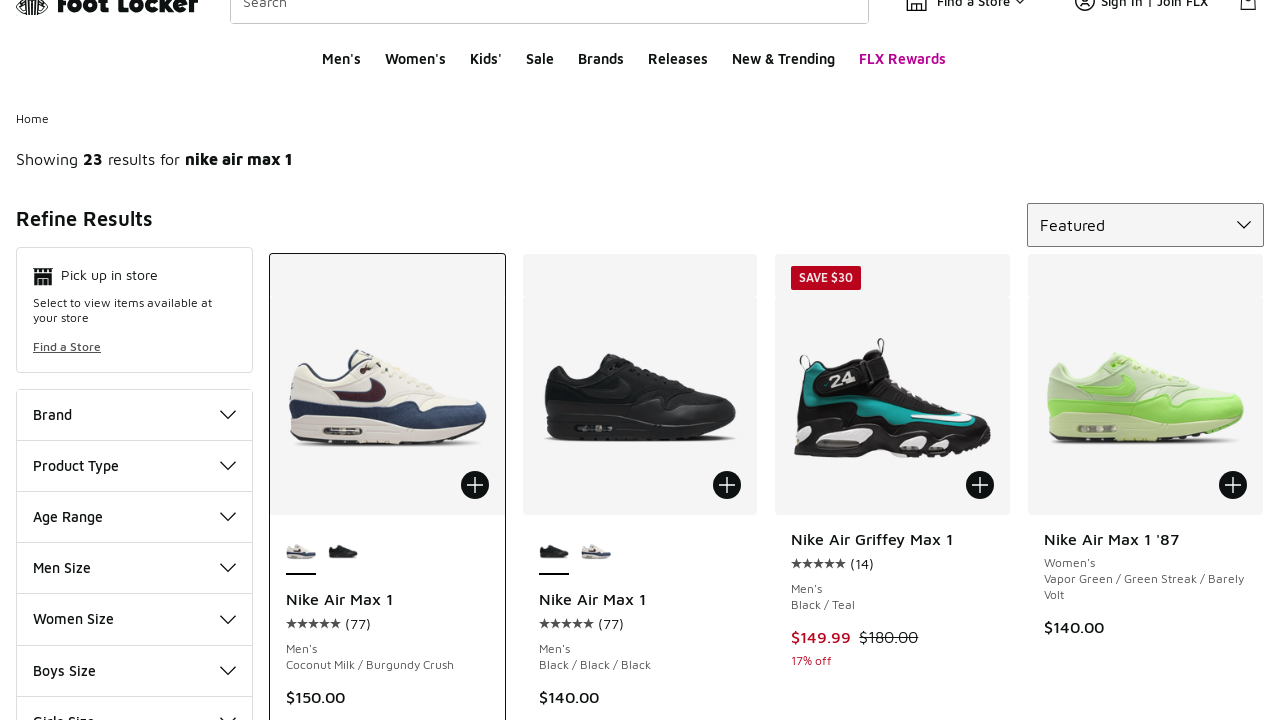

Clicked on product card 2 to navigate to product details at (640, 647) on .ProductCard >> nth=1 >> .ProductCard-link
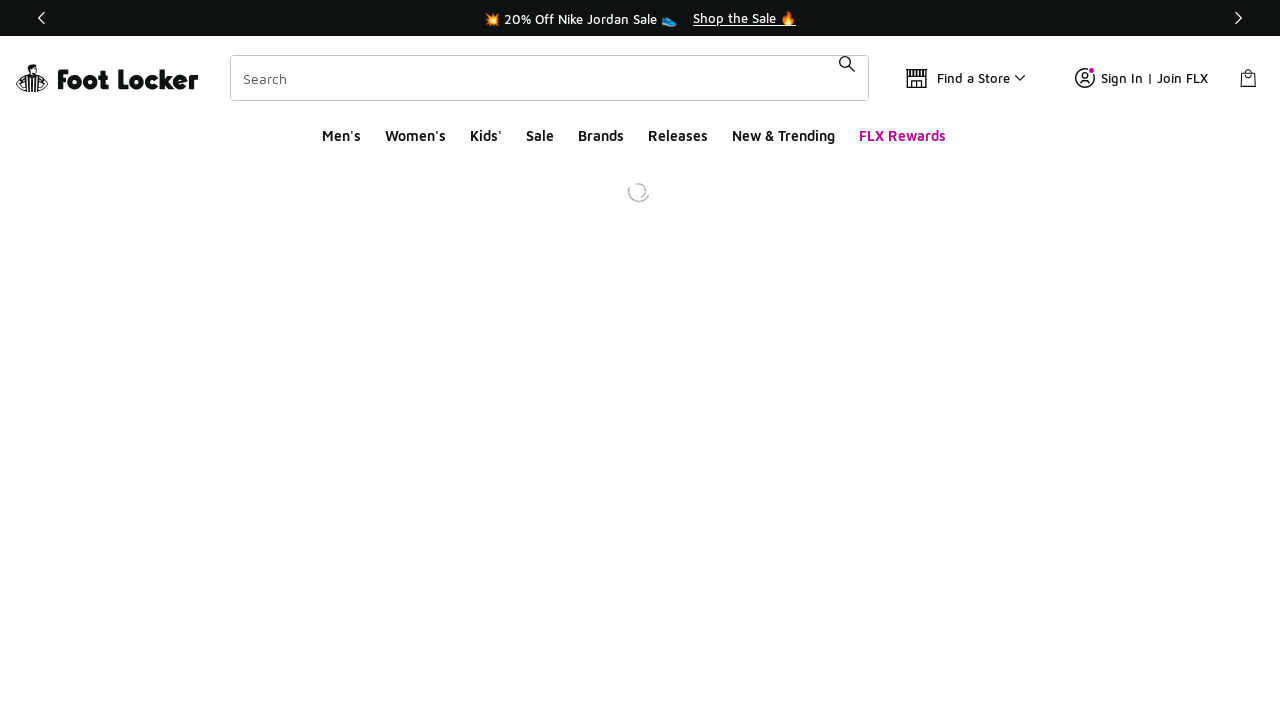

Product page loaded successfully (networkidle)
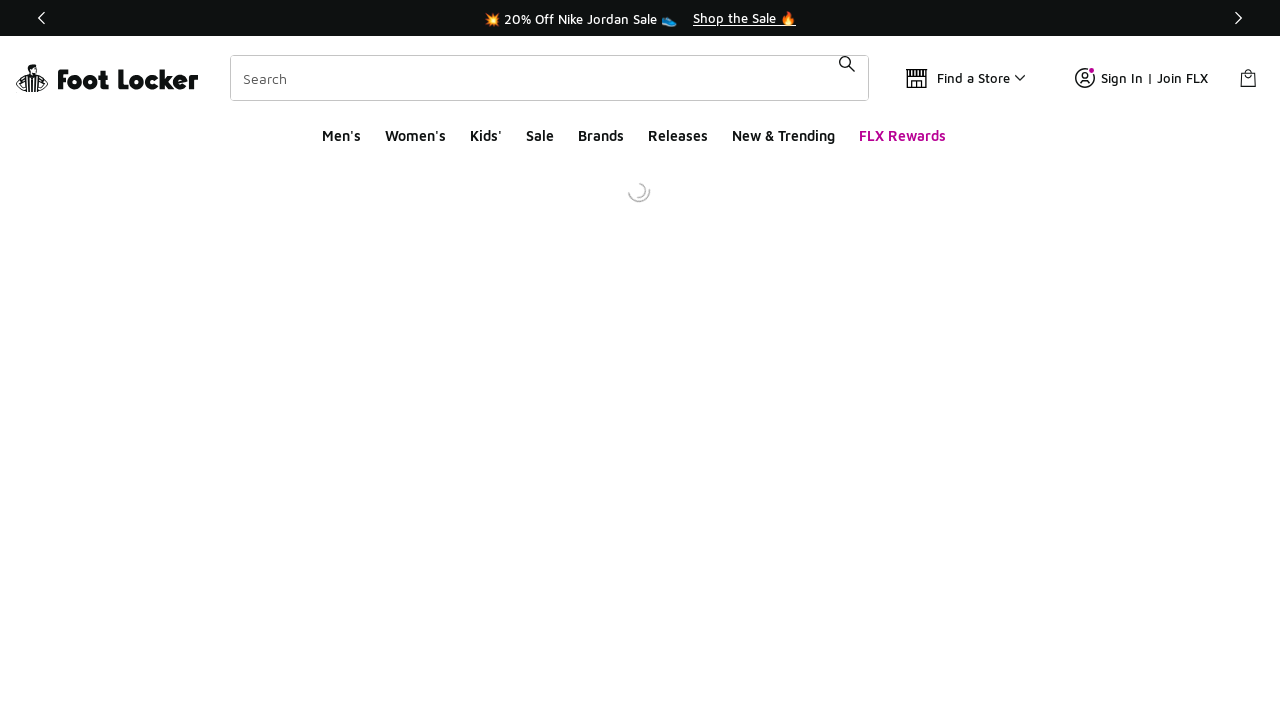

Details tab not found, navigated back to search results
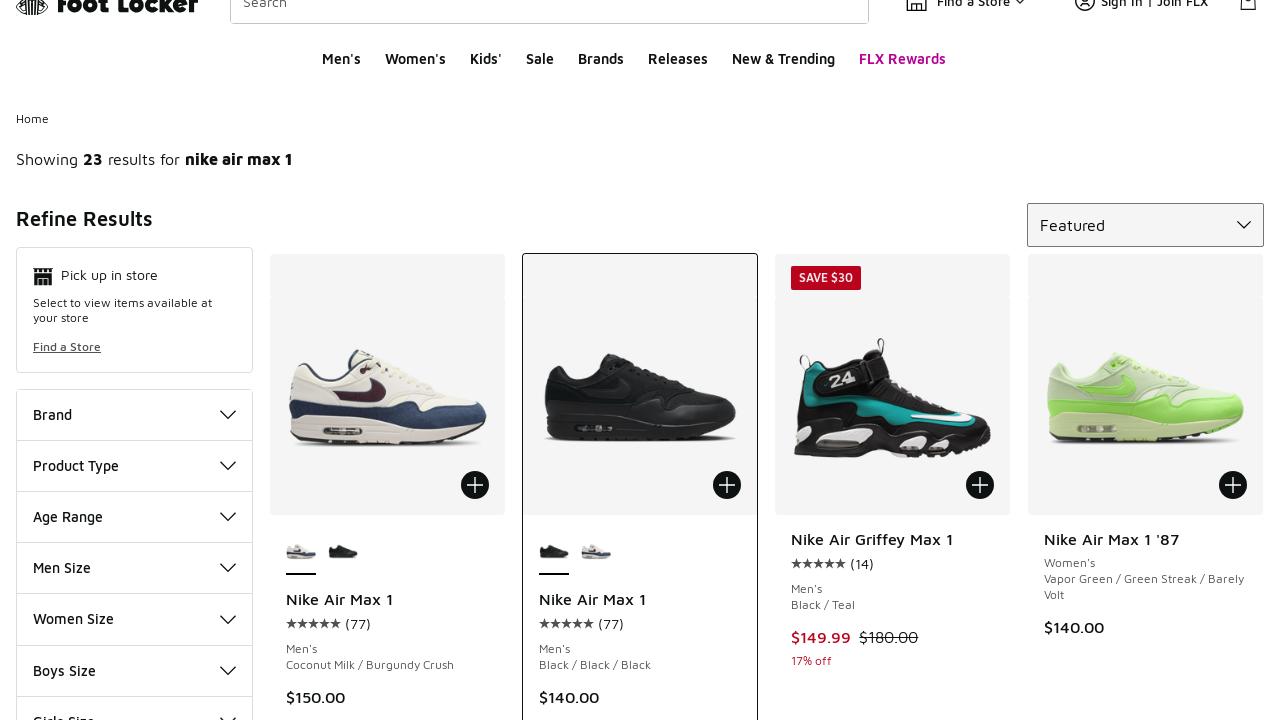

Product cards reloaded after going back
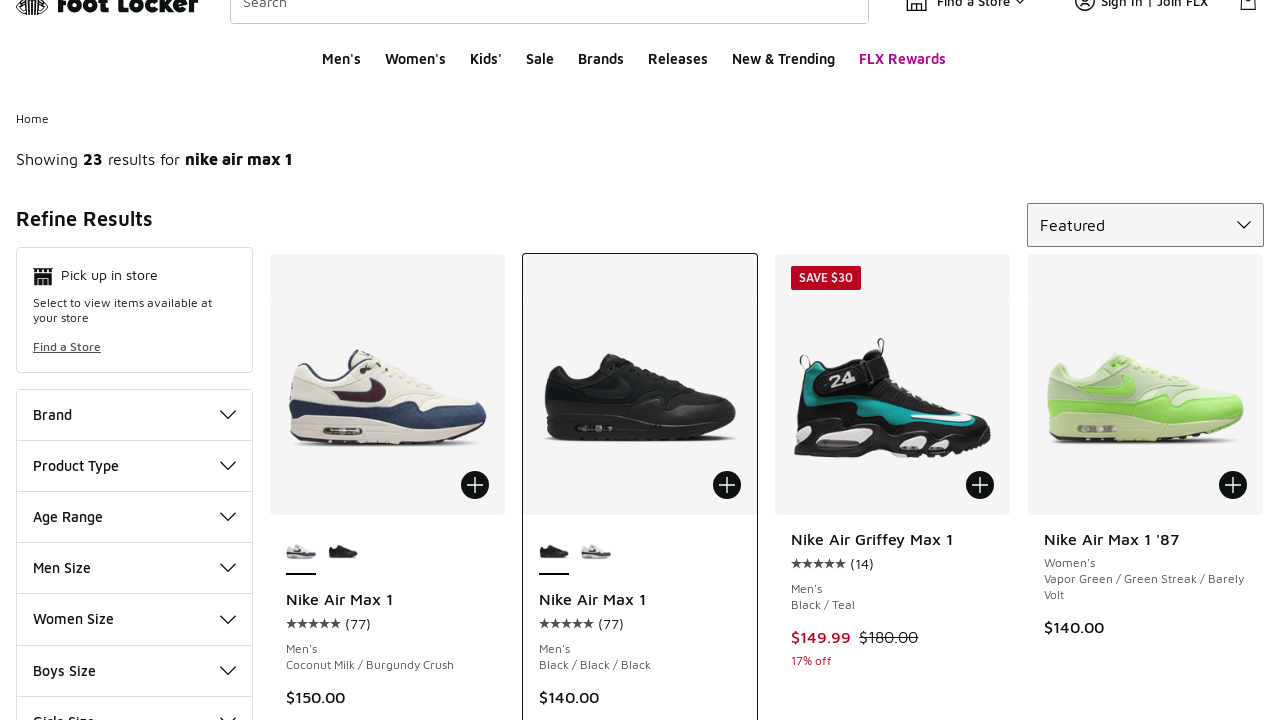

Re-fetched product cards for iteration 3
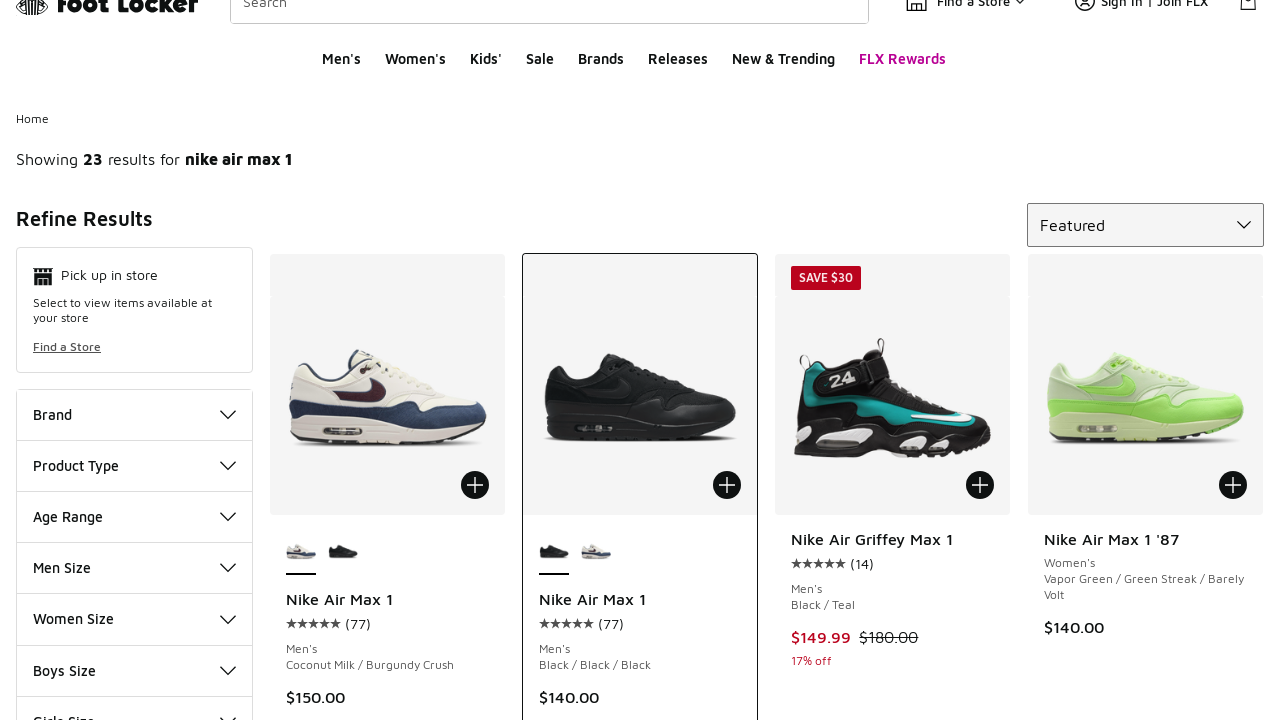

Clicked on product card 3 to navigate to product details at (893, 617) on .ProductCard >> nth=2 >> .ProductCard-link
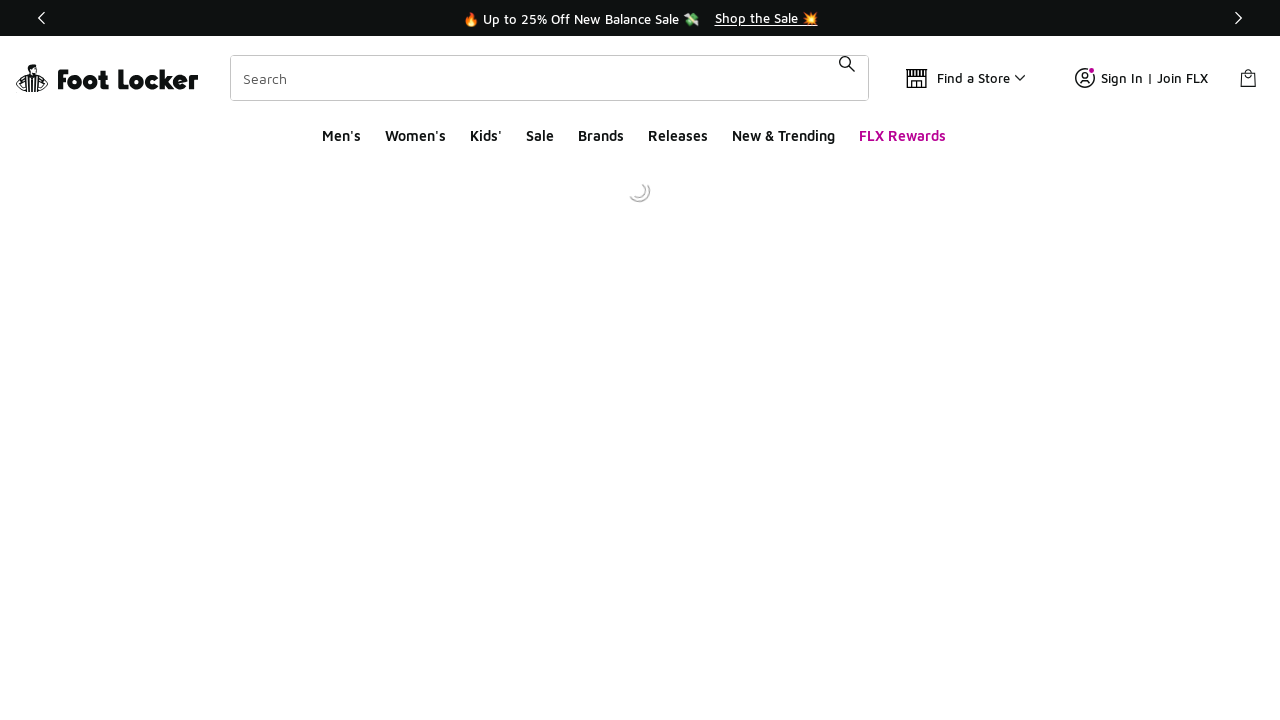

Product page loaded successfully (networkidle)
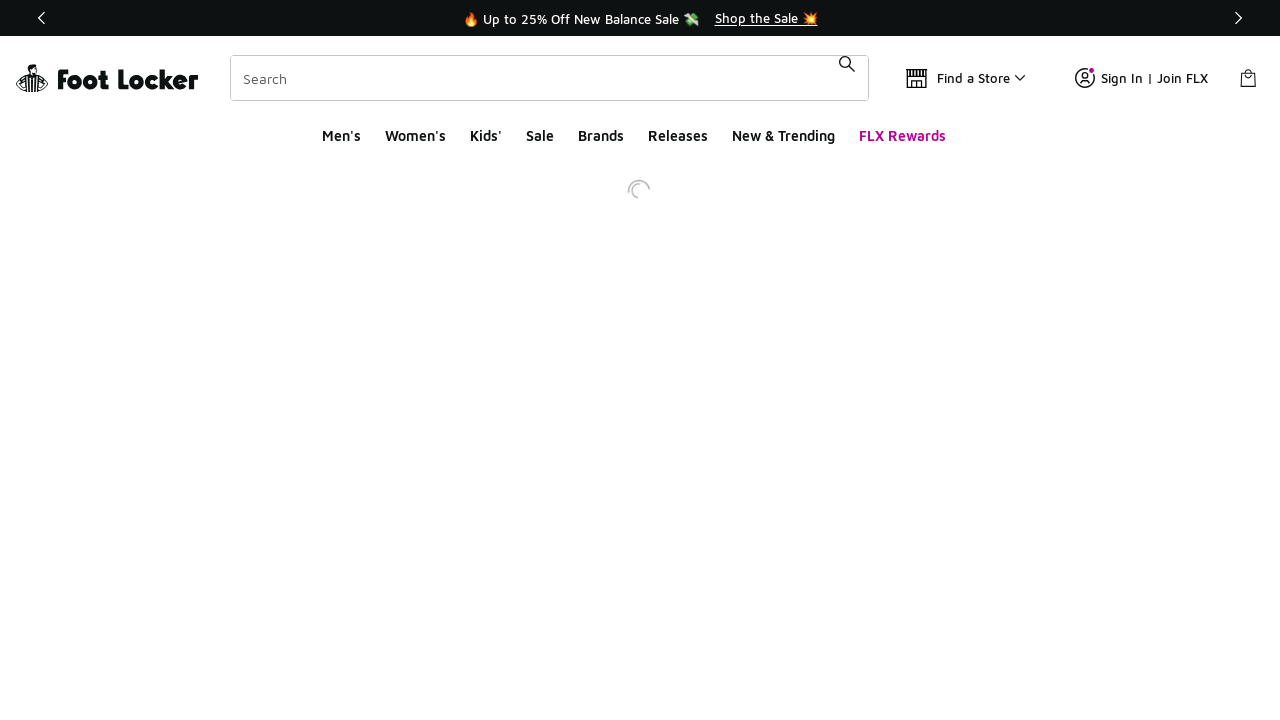

Details tab not found, navigated back to search results
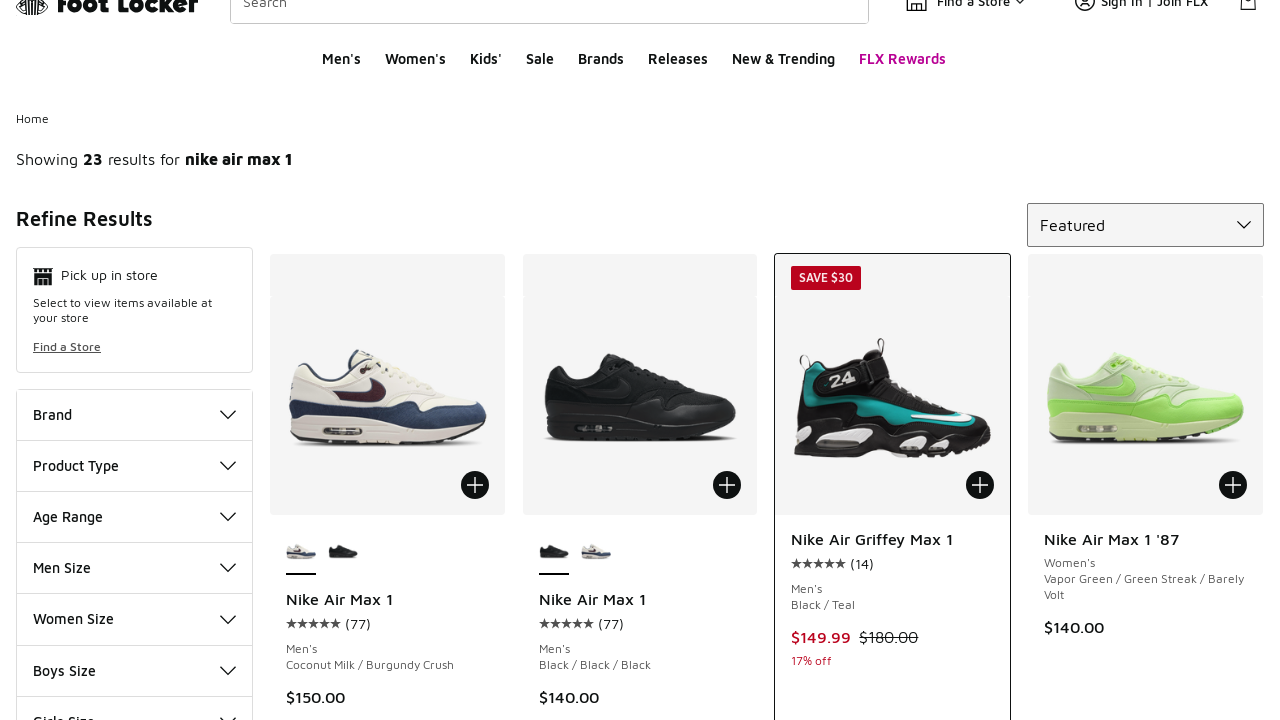

Product cards reloaded after going back
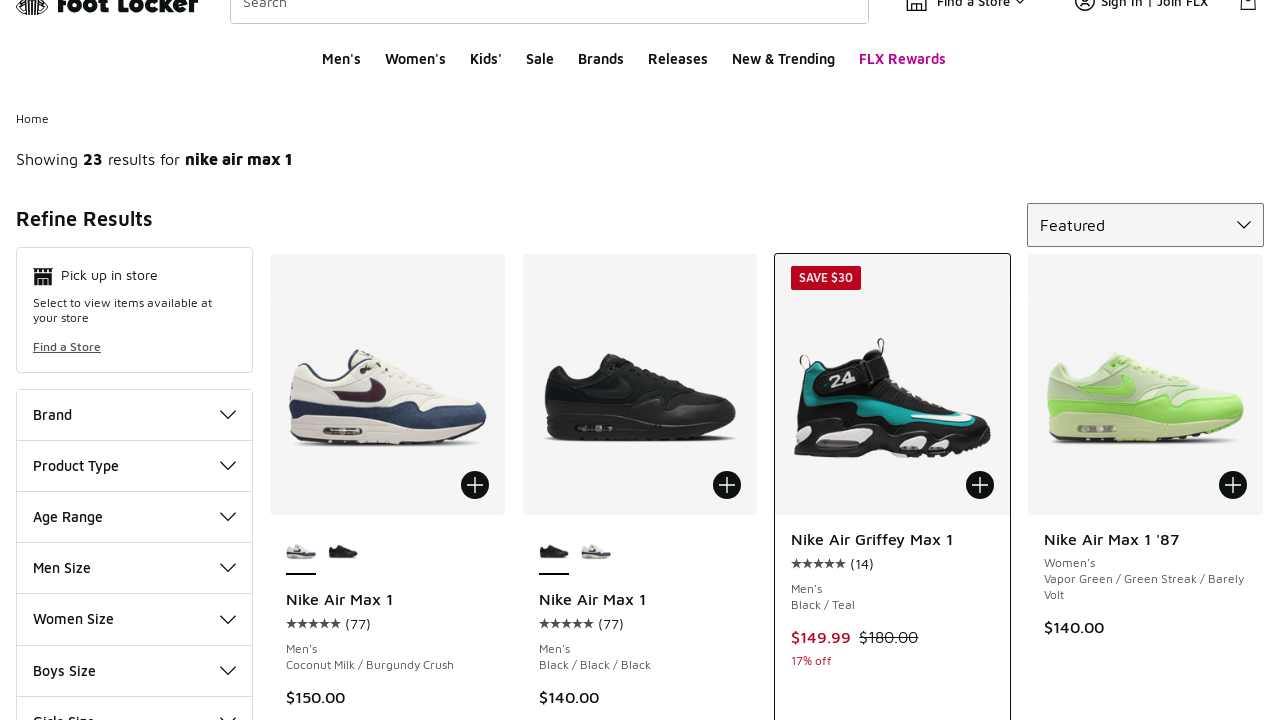

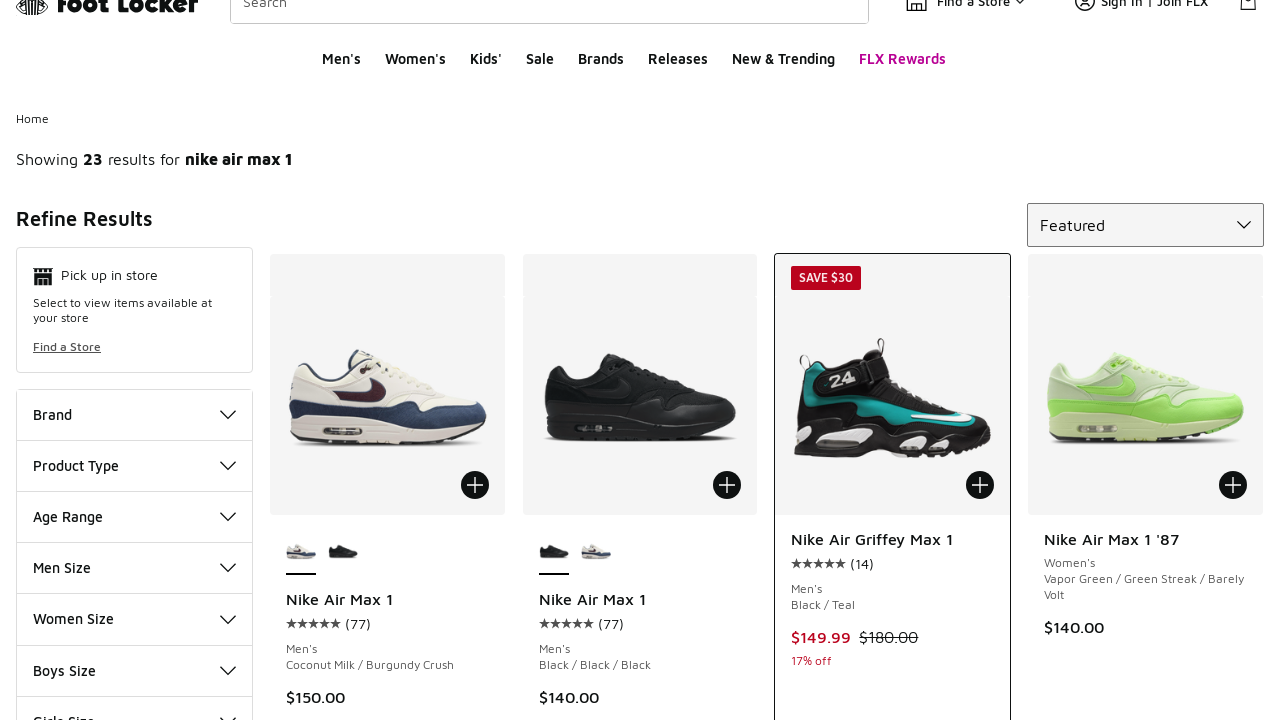